Tests login failure by entering invalid credentials and verifying the error message is displayed

Starting URL: https://the-internet.herokuapp.com/login

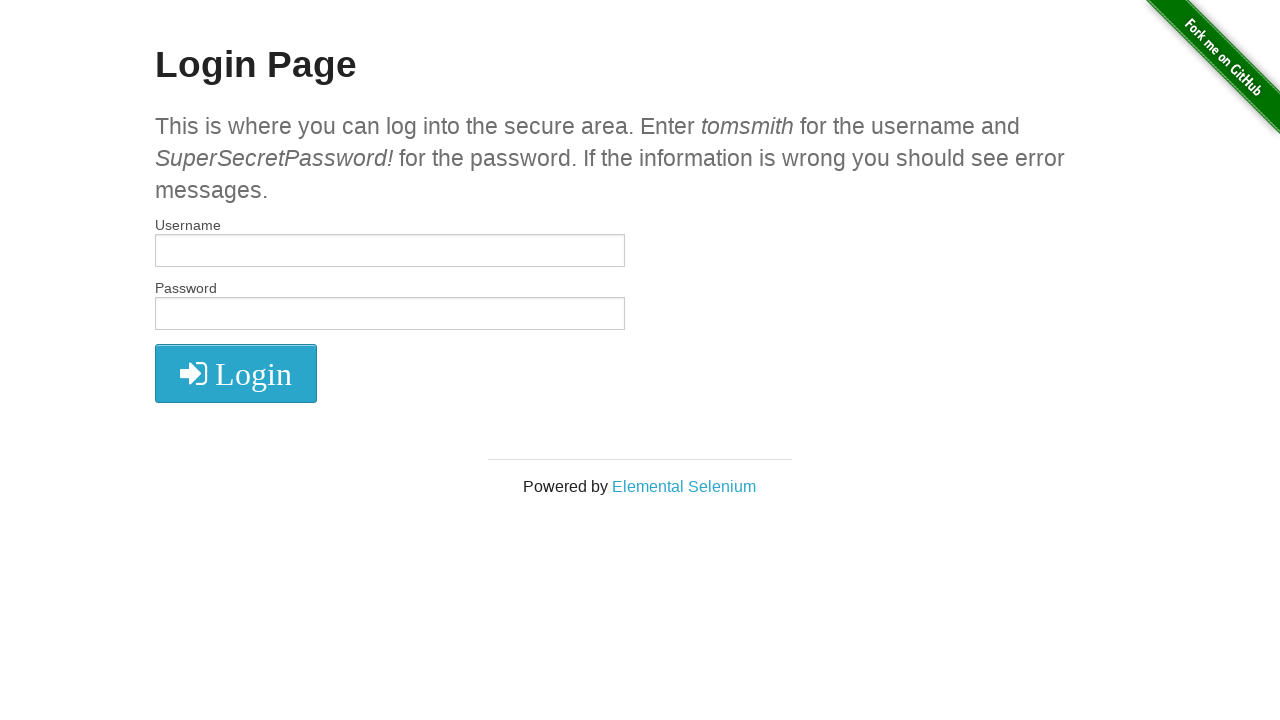

Filled username field with invalid username 'hello' on #username
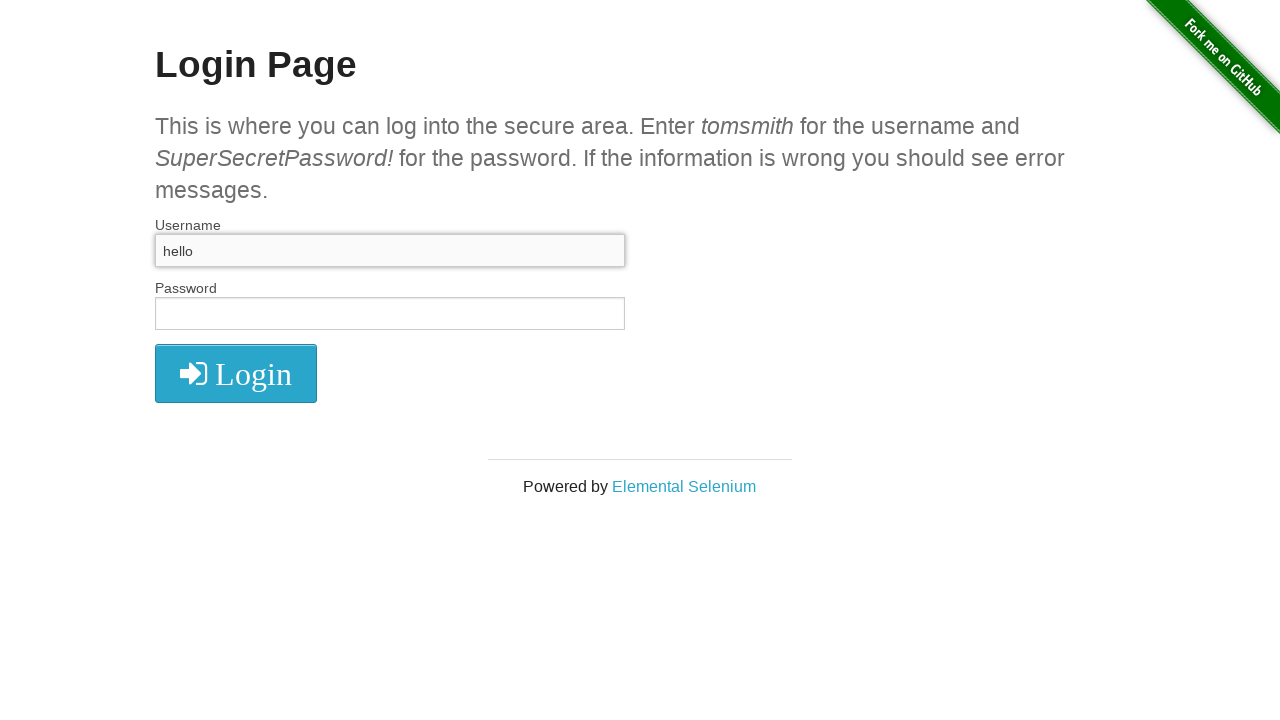

Filled password field with incorrect password 'passwordincorrect' on #password
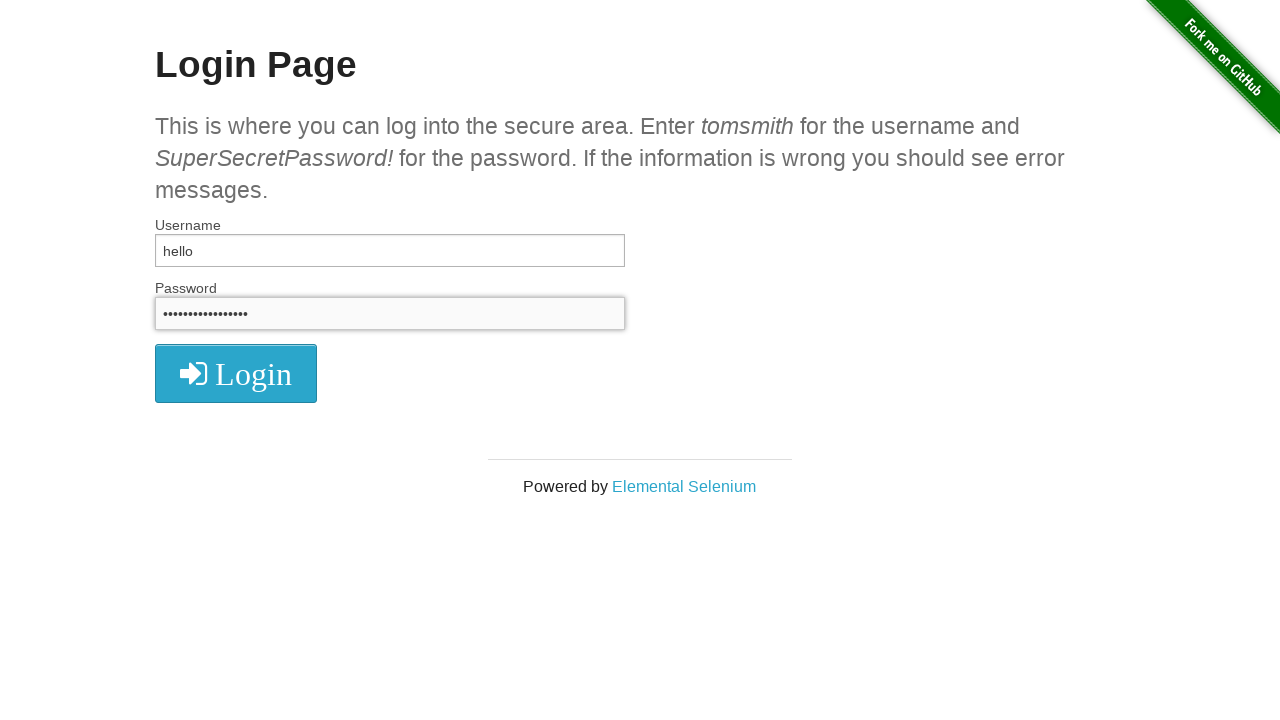

Clicked submit button to attempt login at (236, 373) on button[type='submit']
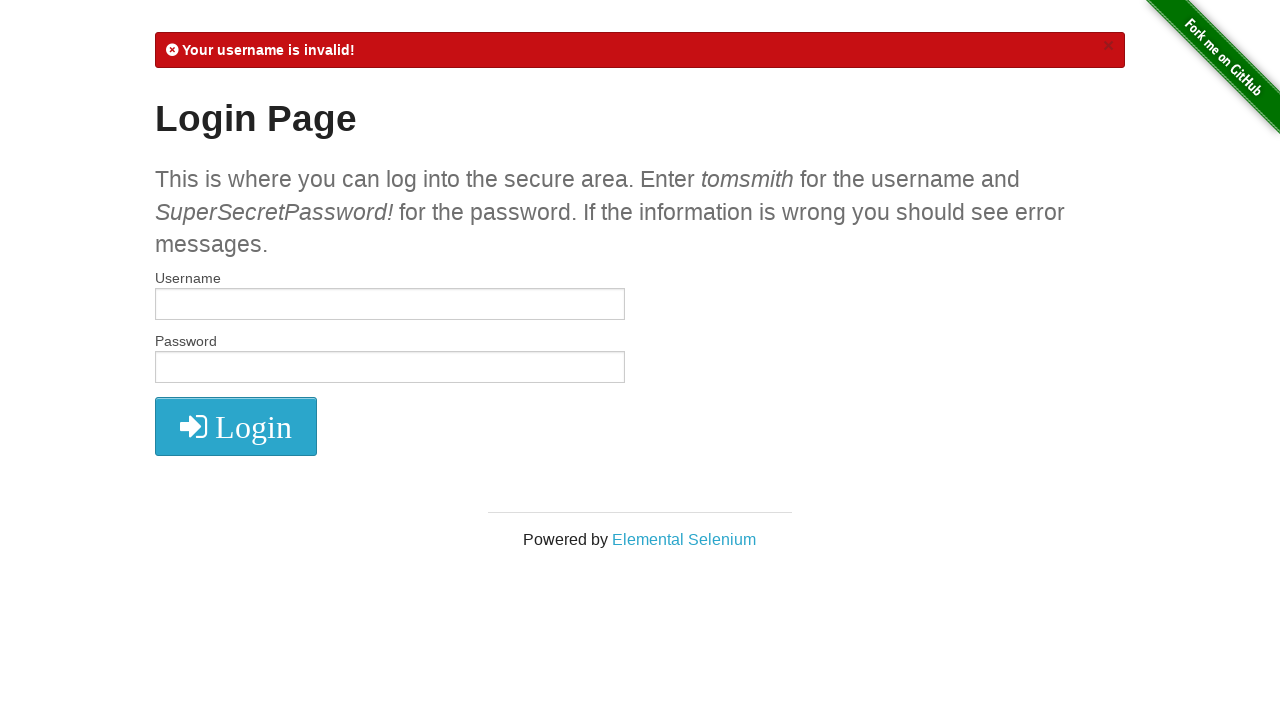

Error message element appeared
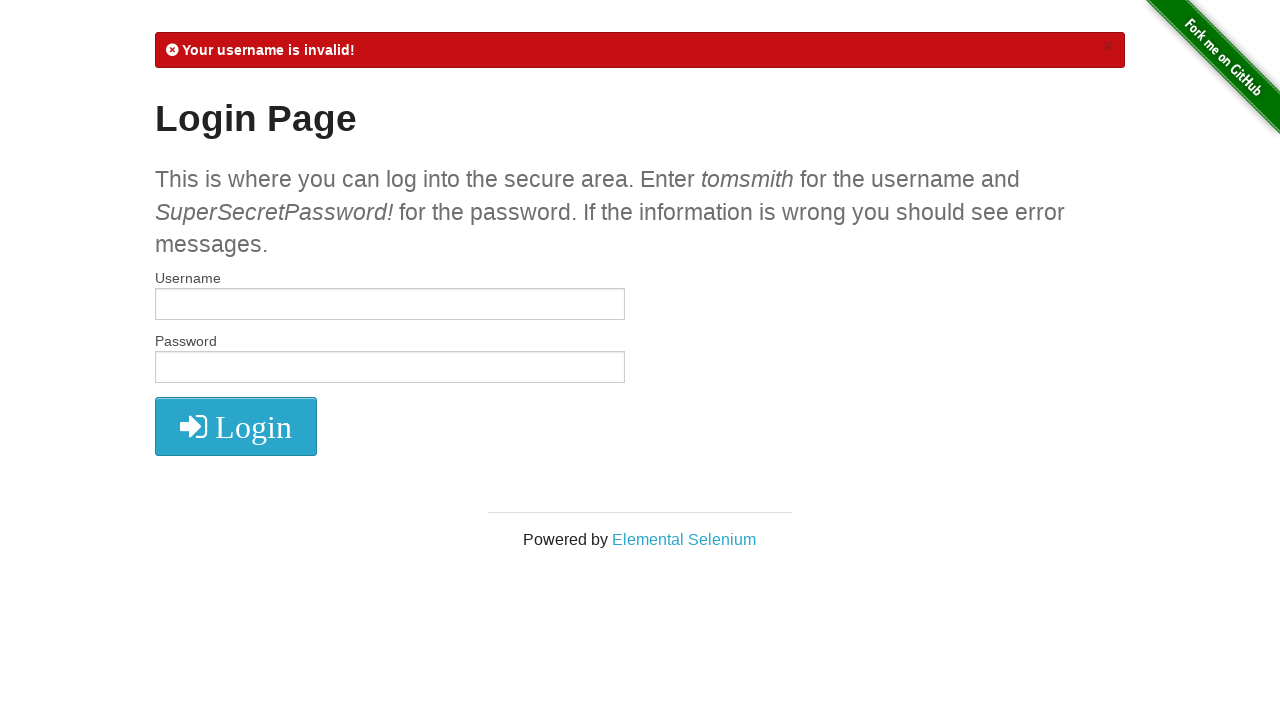

Verified error message is visible
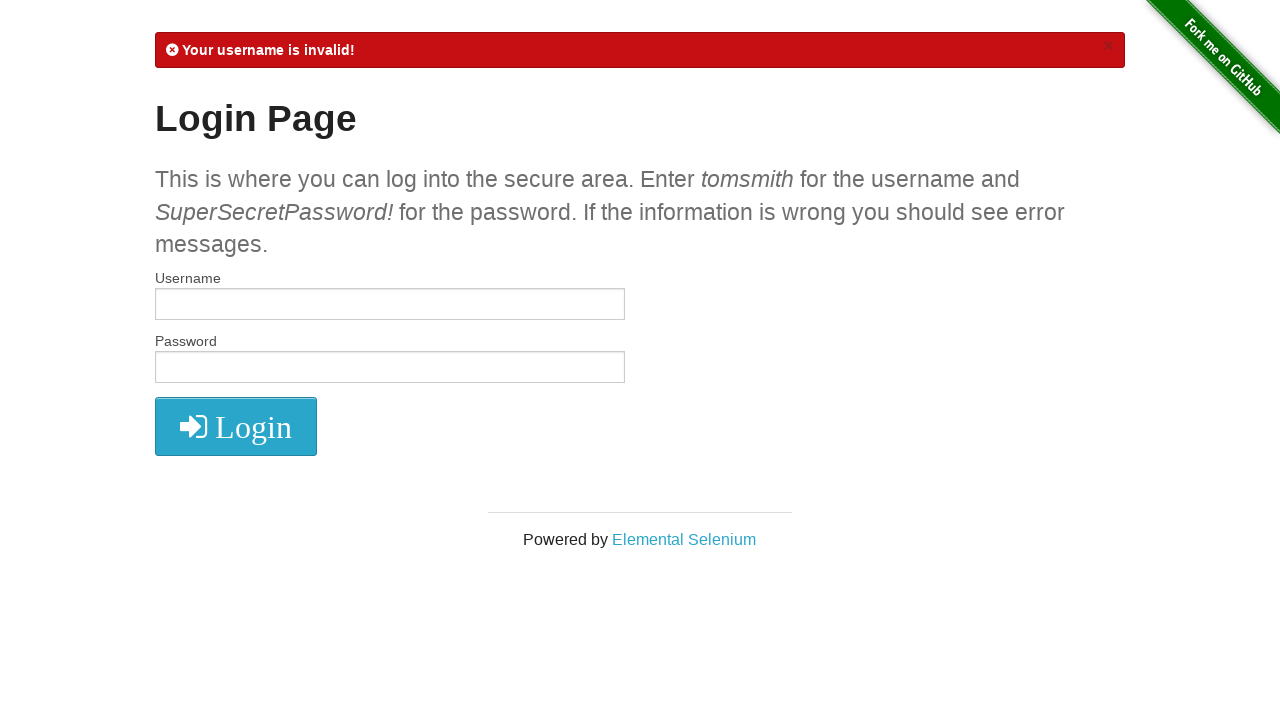

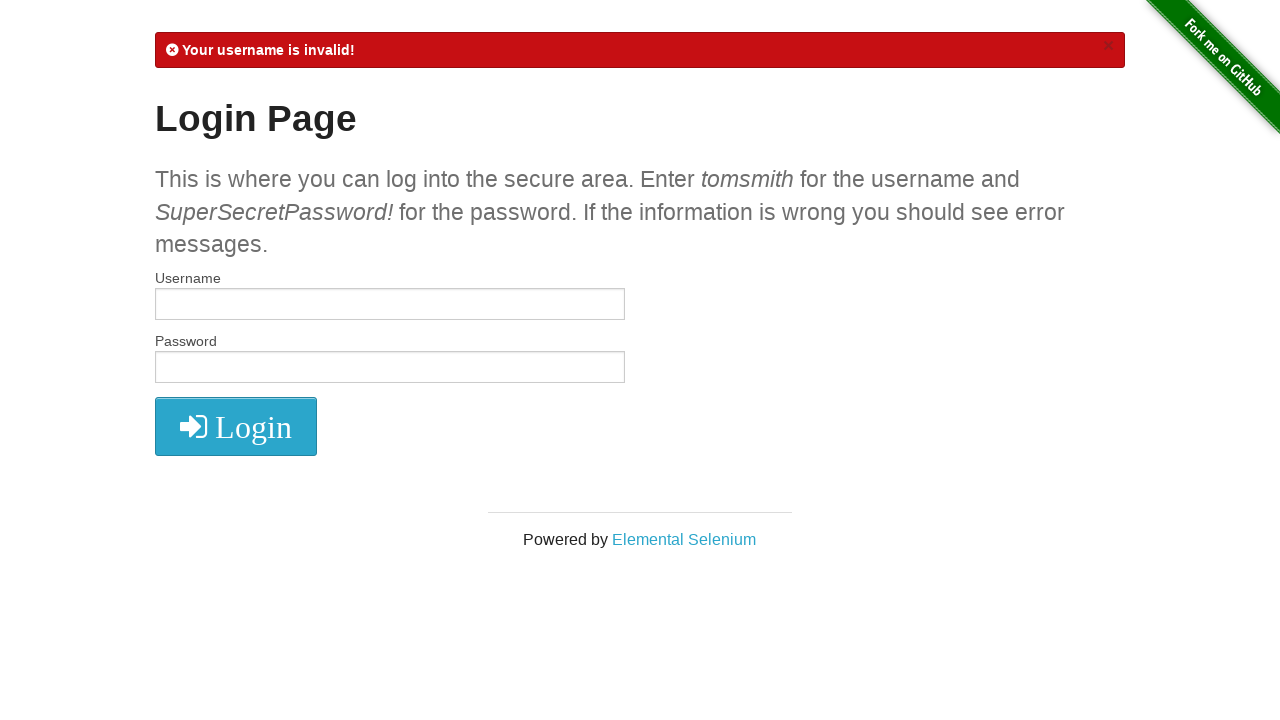